Tests that the submitted form displays the exact information that was provided in the input fields

Starting URL: https://demoqa.com/elements

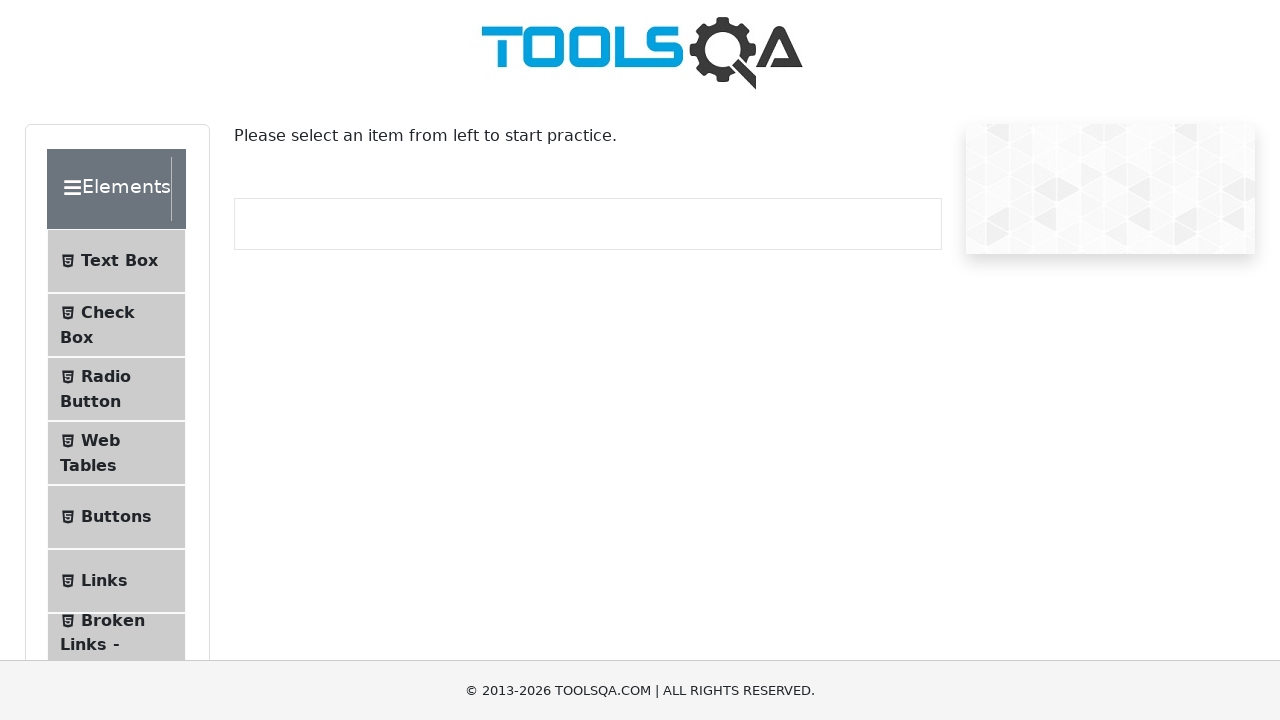

Clicked on Text Box menu item to navigate to form at (116, 261) on #item-0
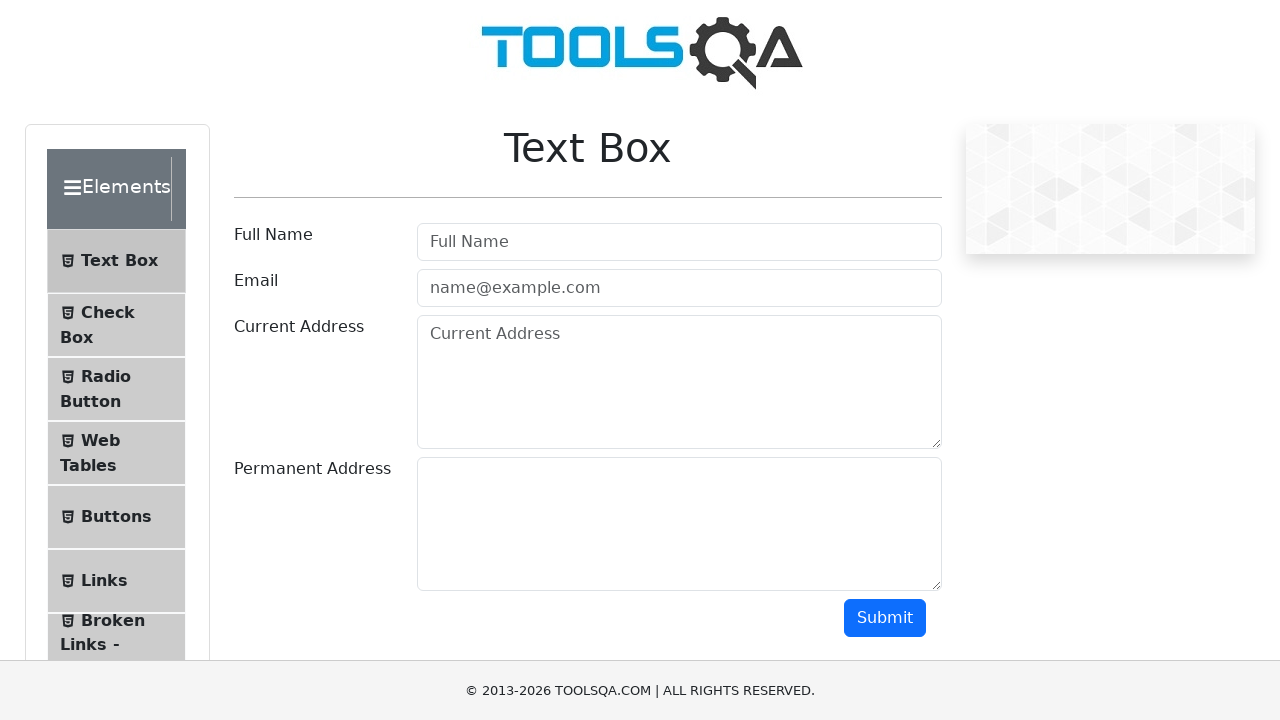

Filled username field with 'AddressLita' on #userName
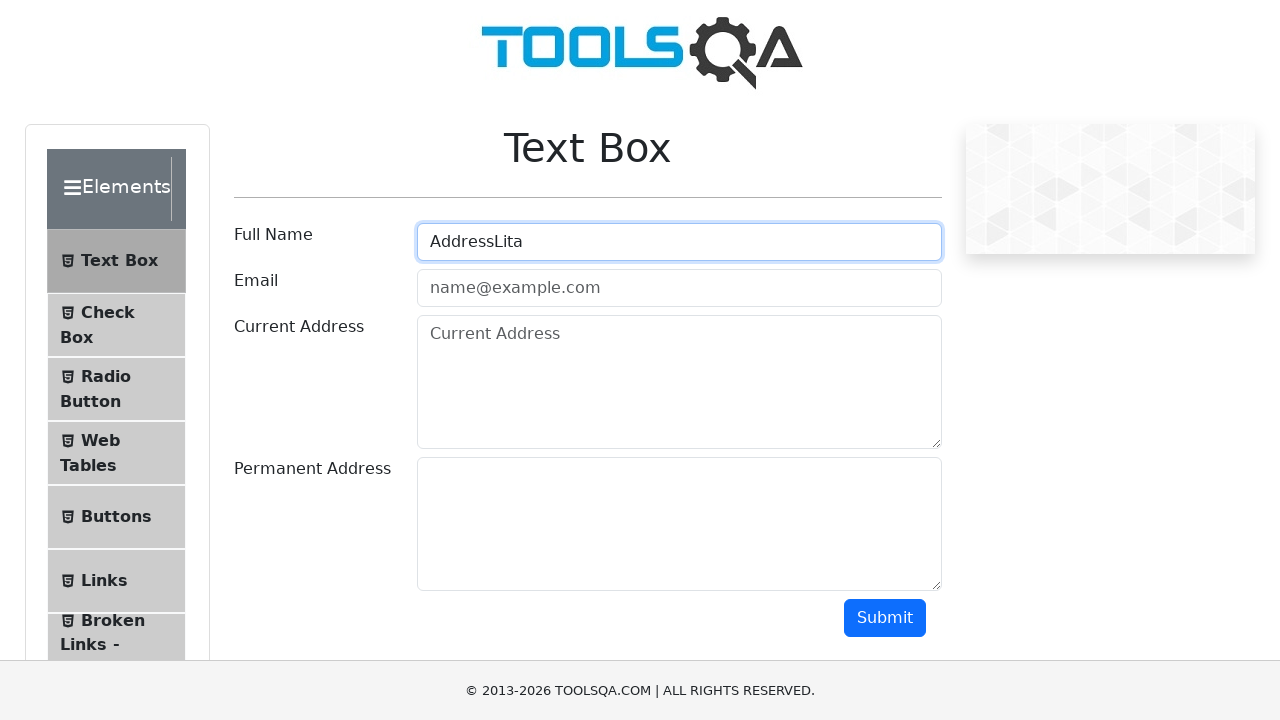

Filled email field with 'testmail@test.com' on #userEmail
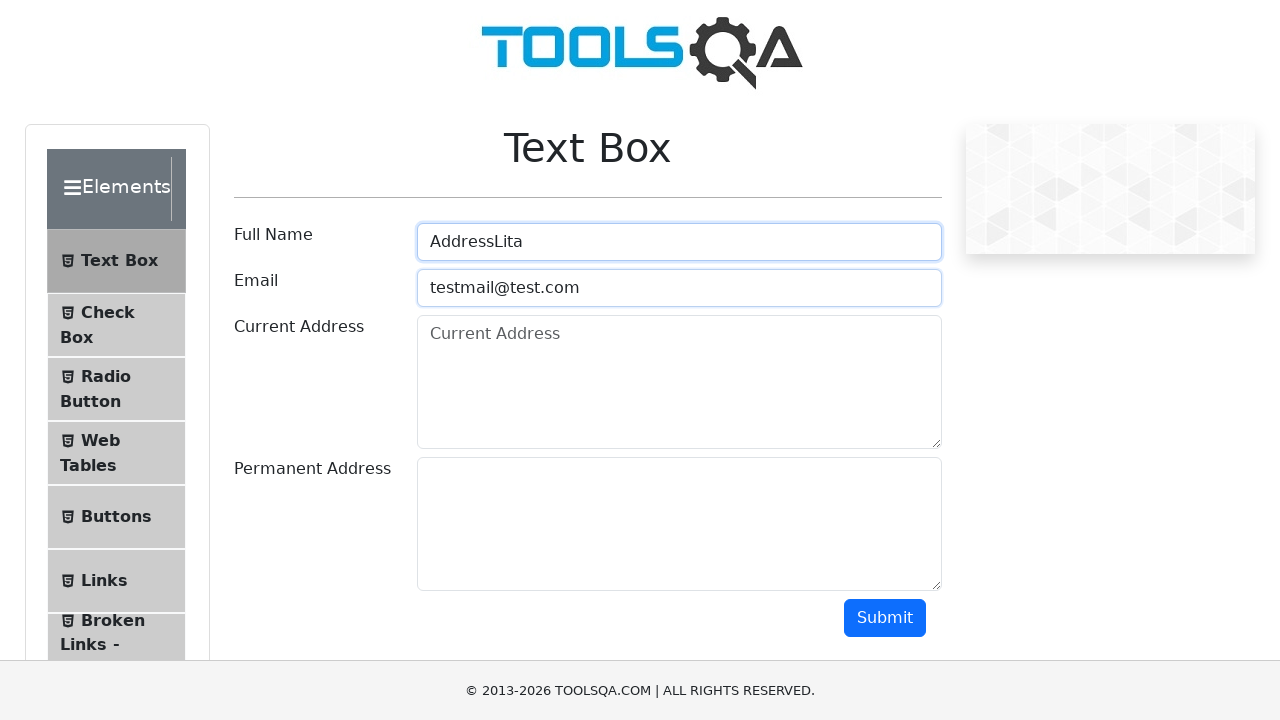

Filled current address field with 'Test current address' on #currentAddress
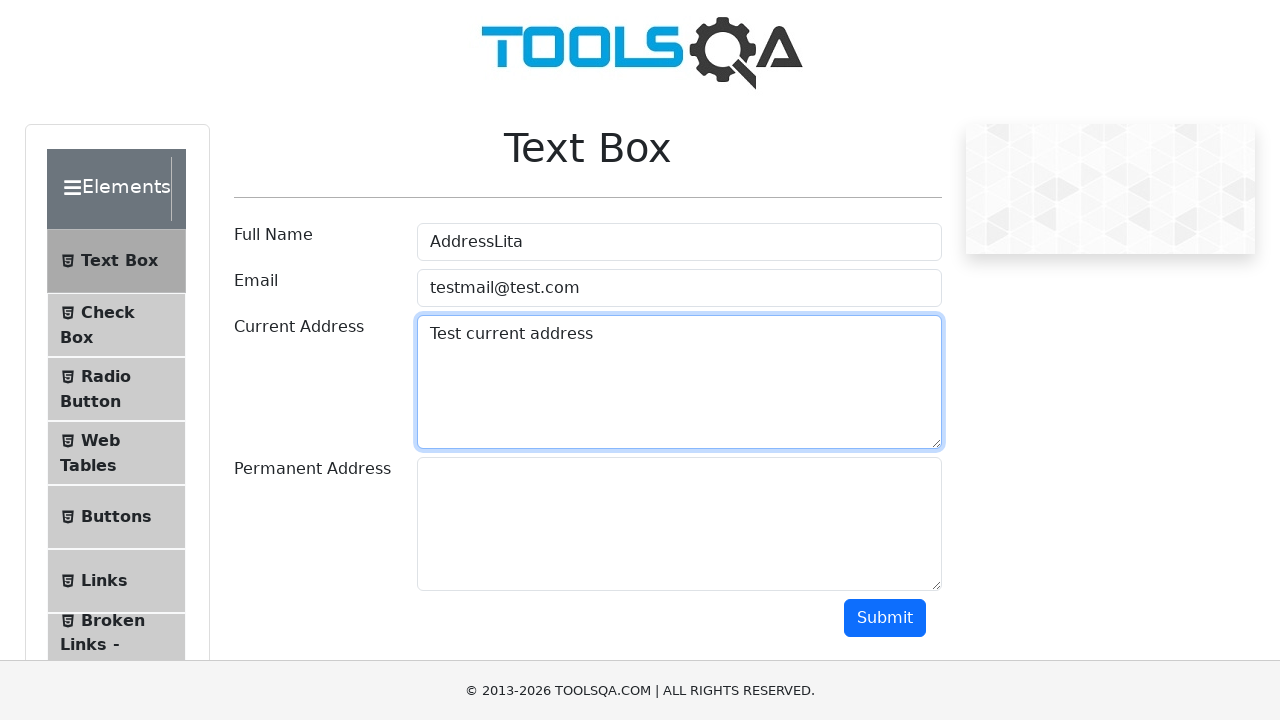

Filled permanent address field with 'Test address that is permanent' on #permanentAddress
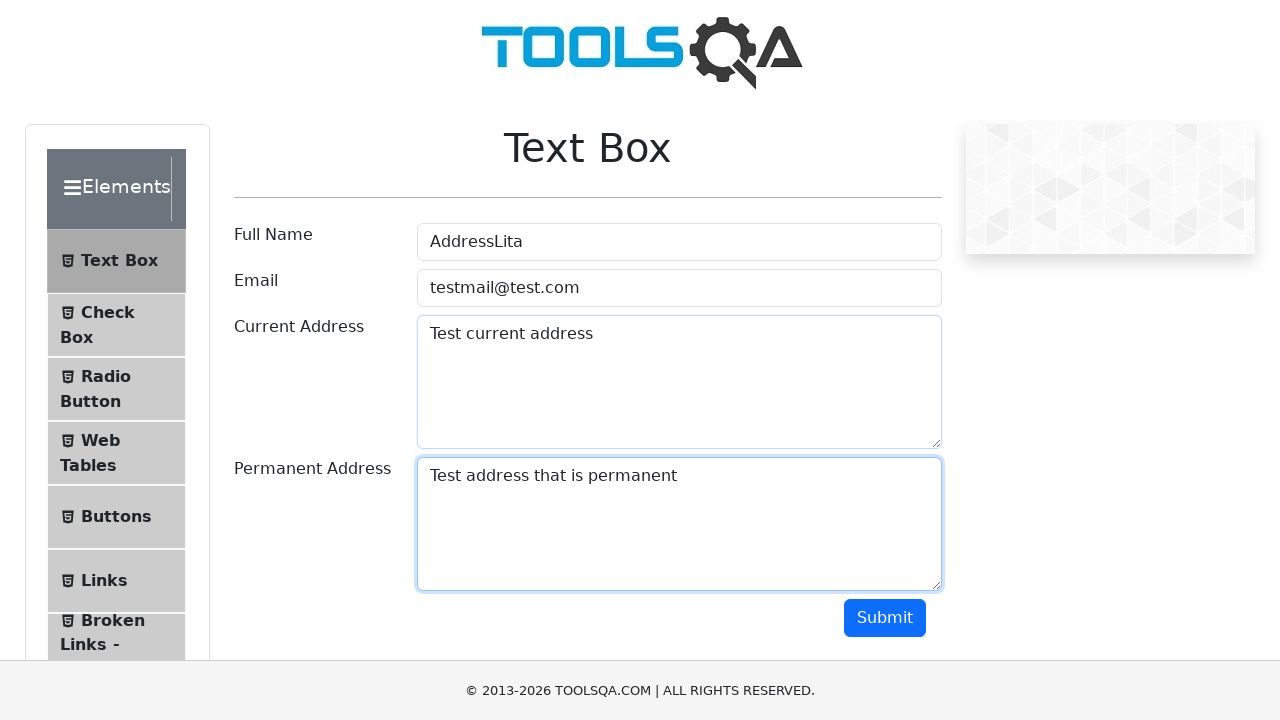

Clicked submit button to submit the form at (885, 618) on #submit
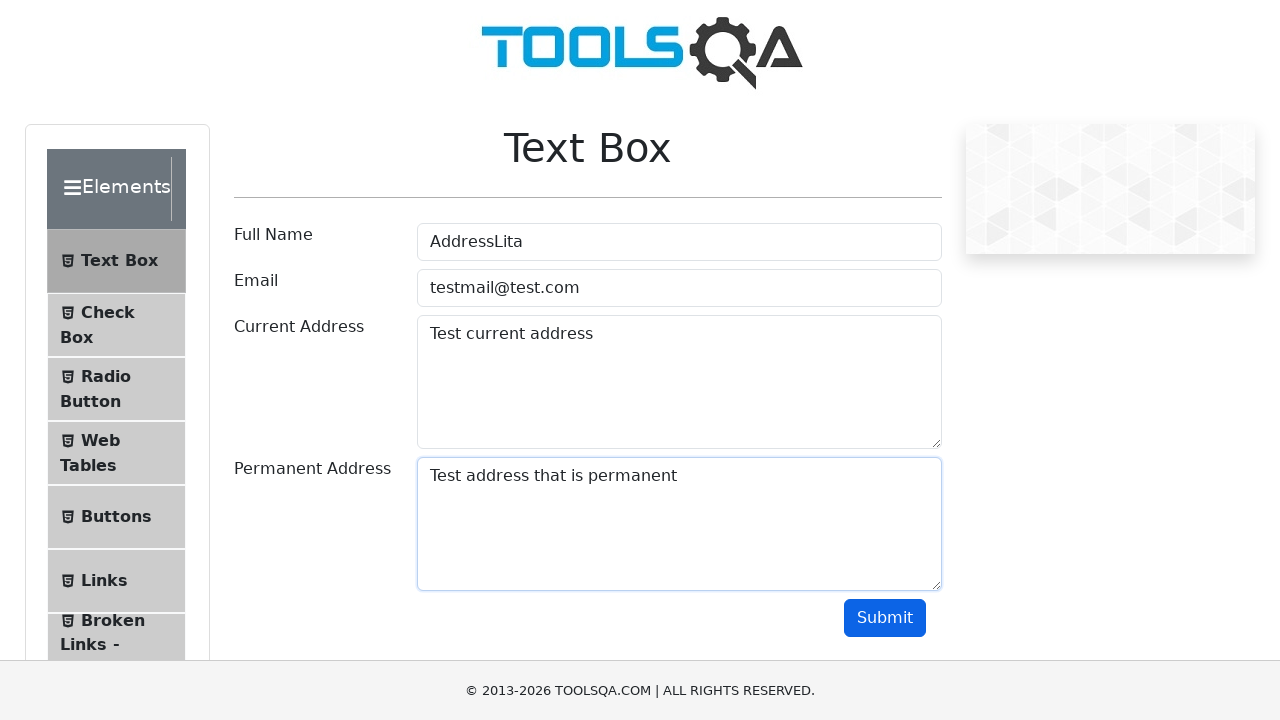

Form submission confirmed - name field appeared in output
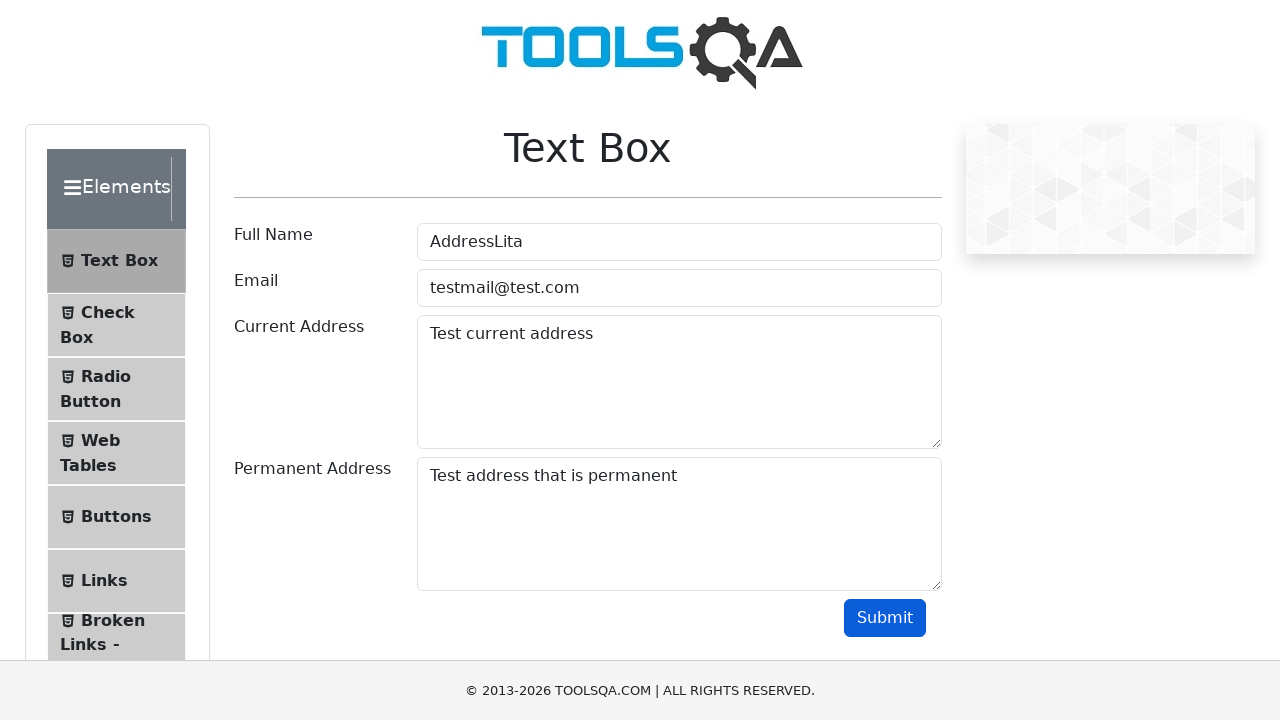

Email field appeared in form output
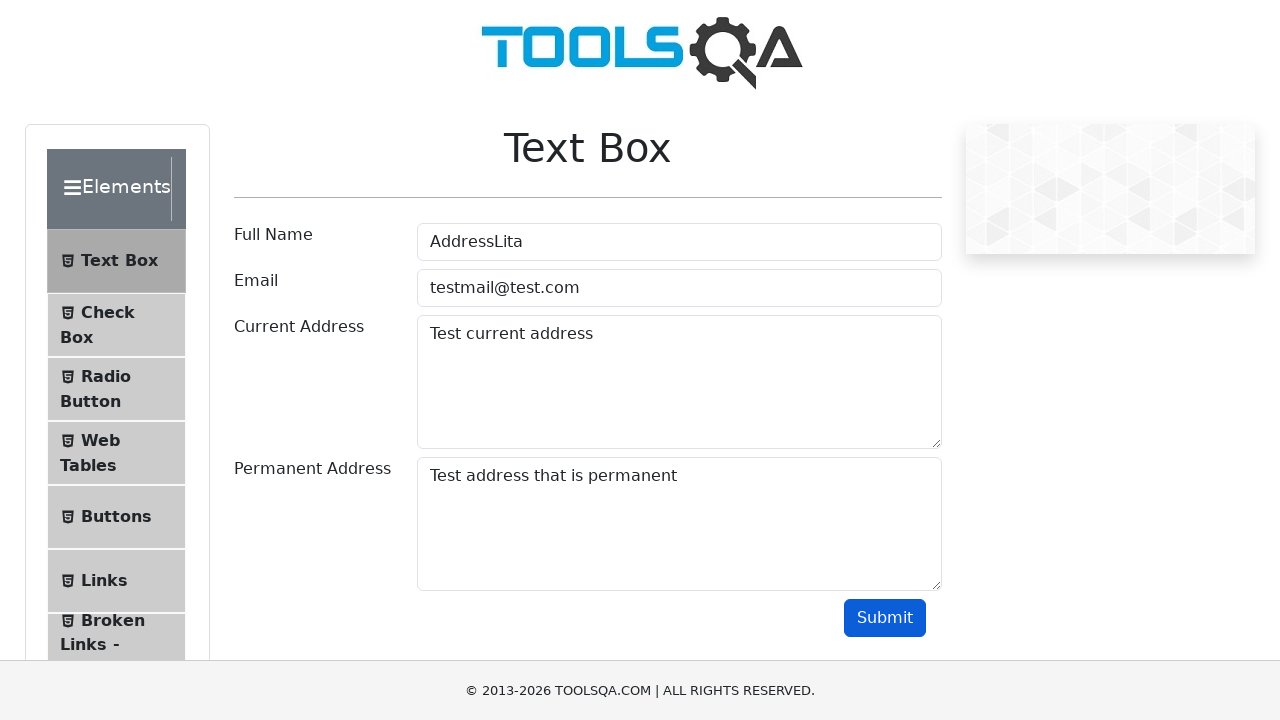

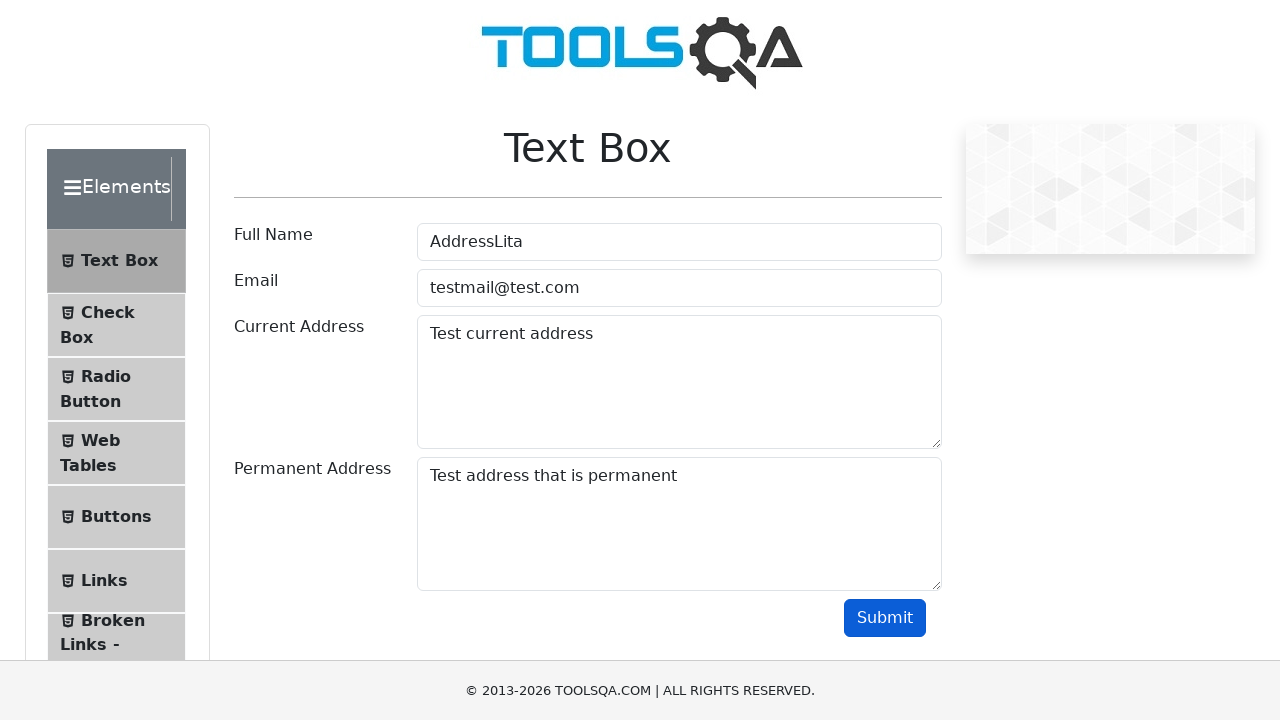